Tests filling out the entire feedback form with name, age, language checkbox, gender radio, dropdown selection, and comment, then submitting and verifying all values appear correctly on the confirmation page

Starting URL: https://kristinek.github.io/site/tasks/provide_feedback

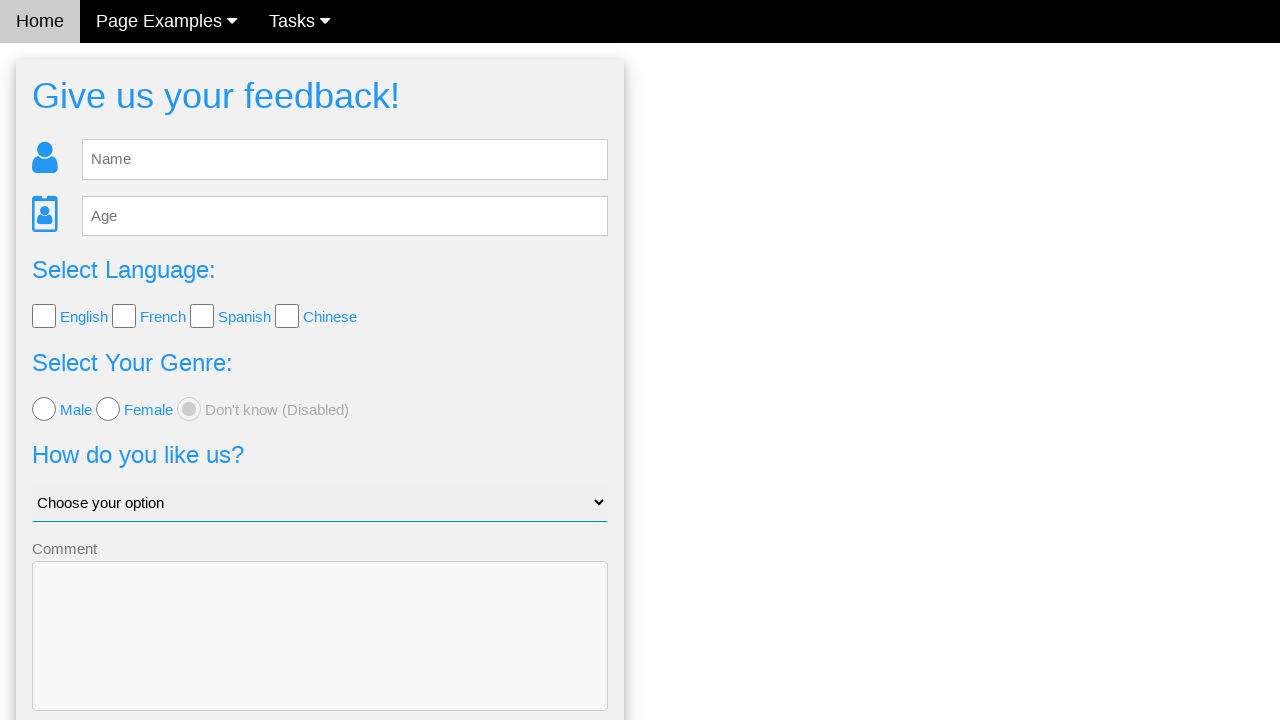

Filled name field with 'Saule' on #fb_name
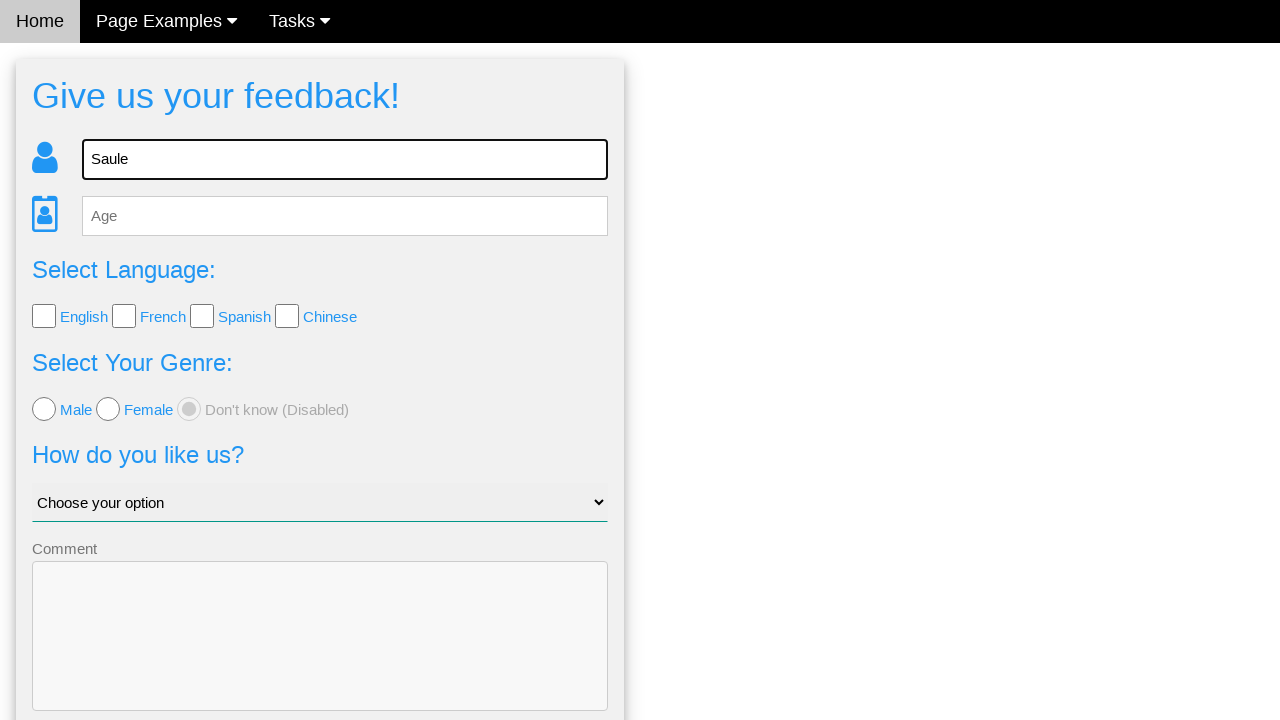

Filled age field with '22' on #fb_age
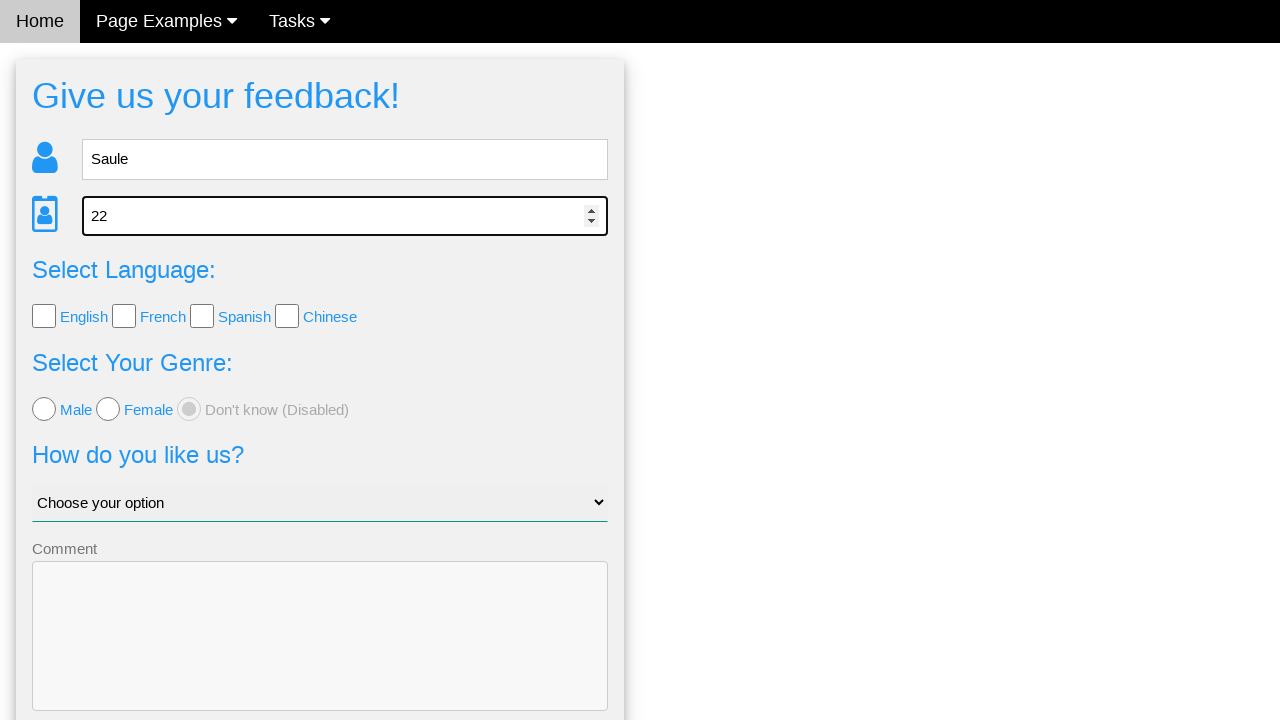

Selected English language checkbox at (44, 316) on .w3-check >> nth=0
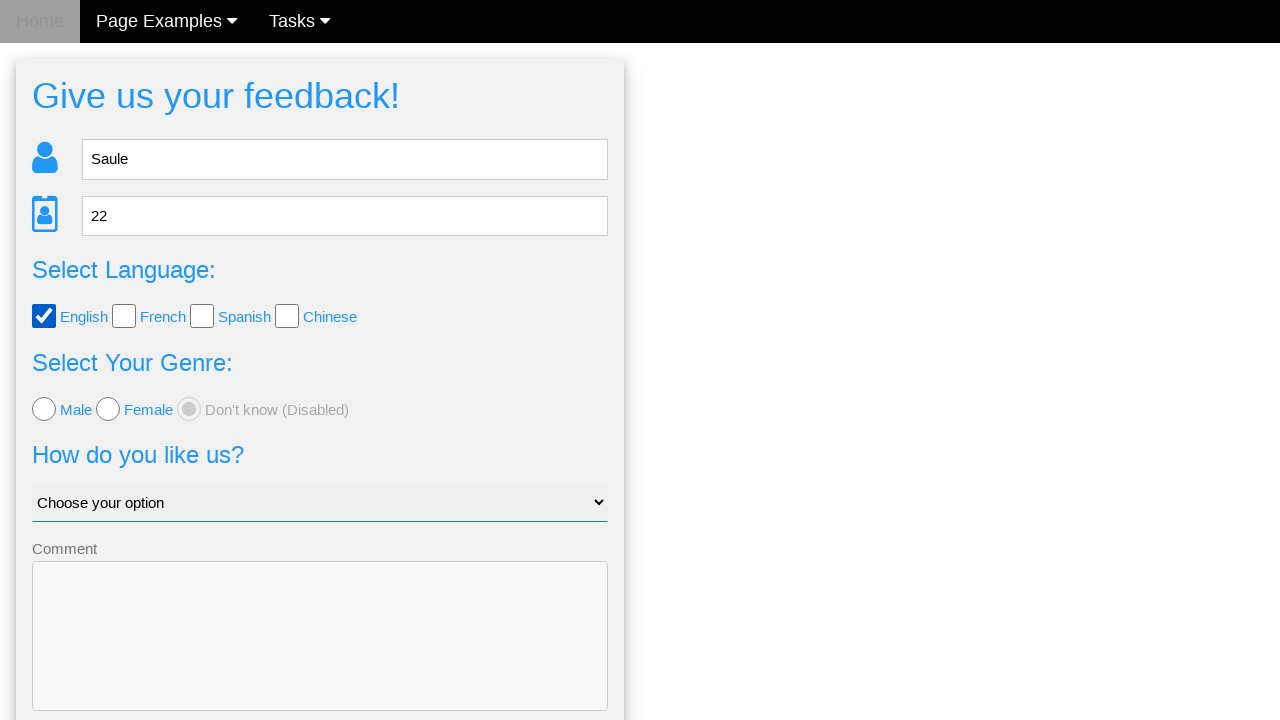

Selected female gender radio button at (108, 409) on .w3-radio >> nth=1
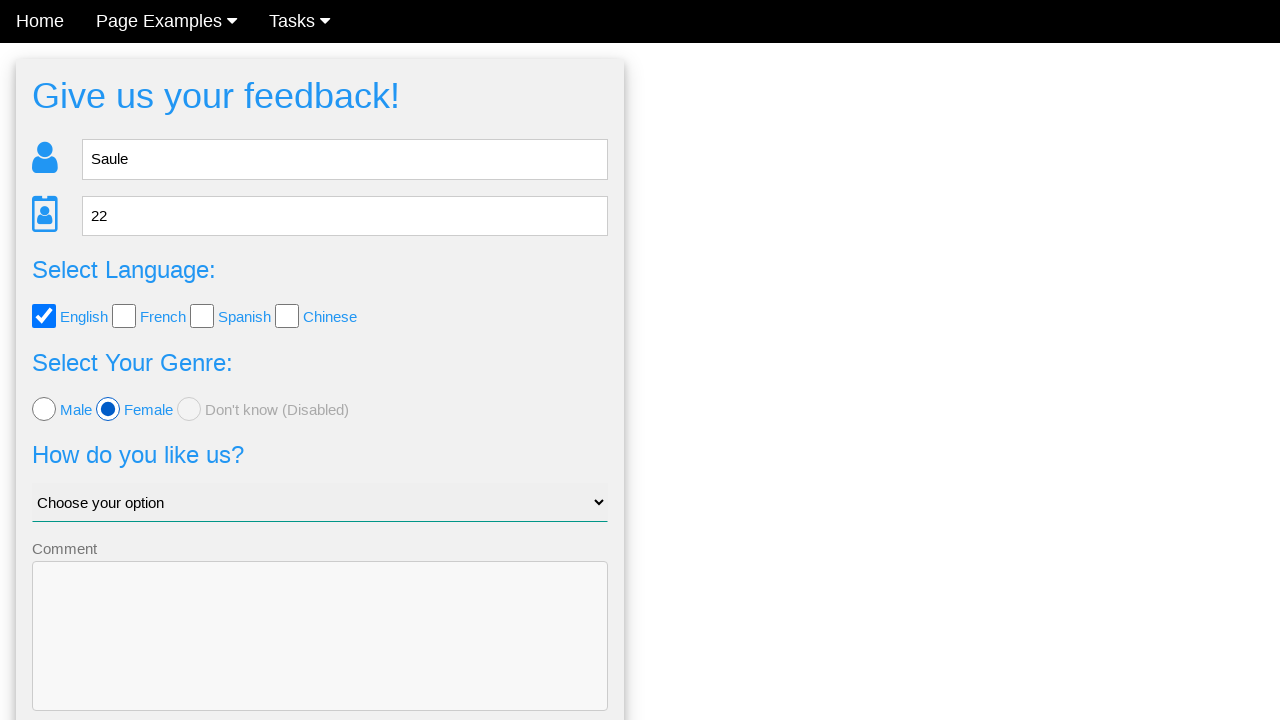

Selected third option from dropdown on .w3-select
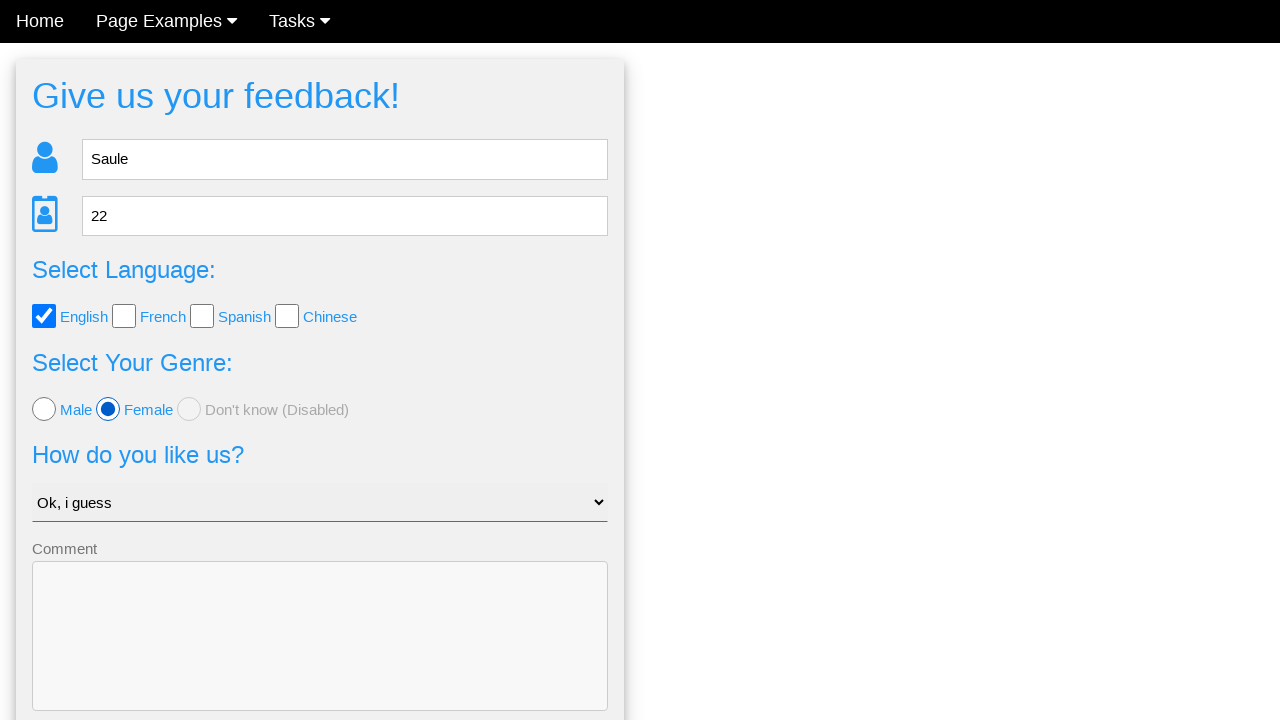

Filled comment field with 'Testing' on textarea[name='comment']
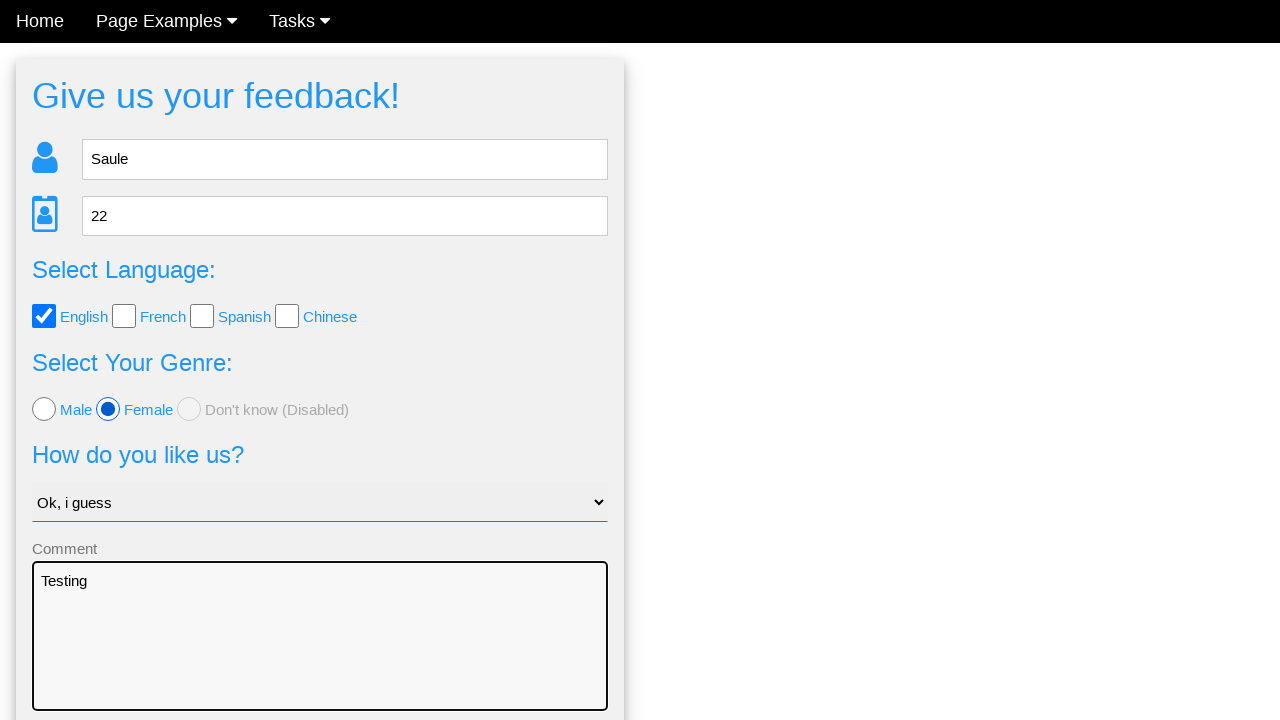

Clicked Send button to submit feedback form at (320, 656) on button[type='submit']
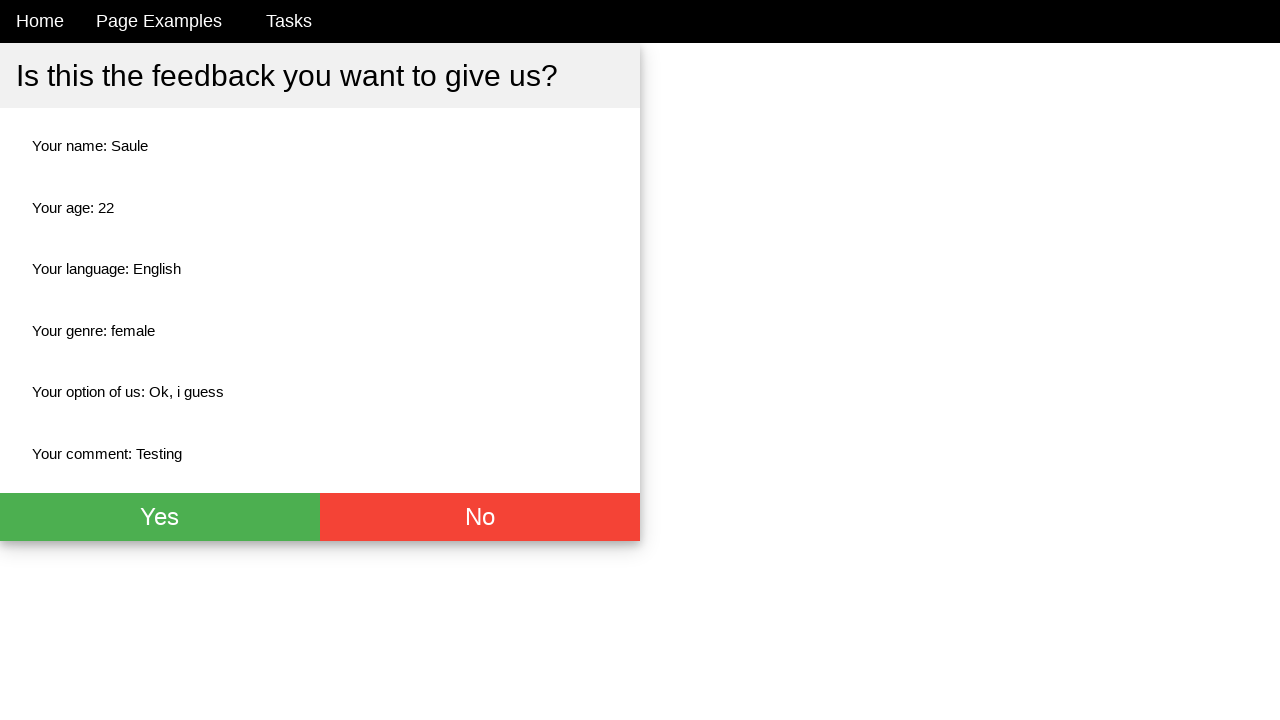

Confirmation page loaded with name element
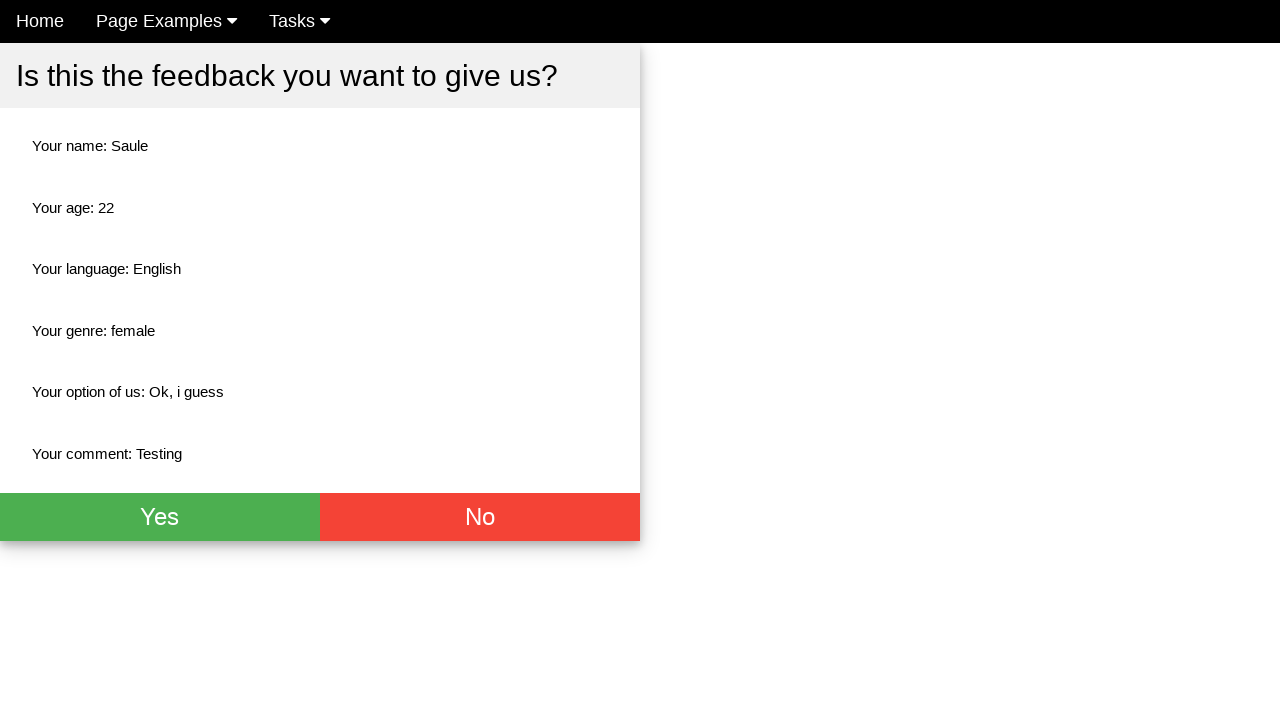

Verified name 'Saule' appears on confirmation page
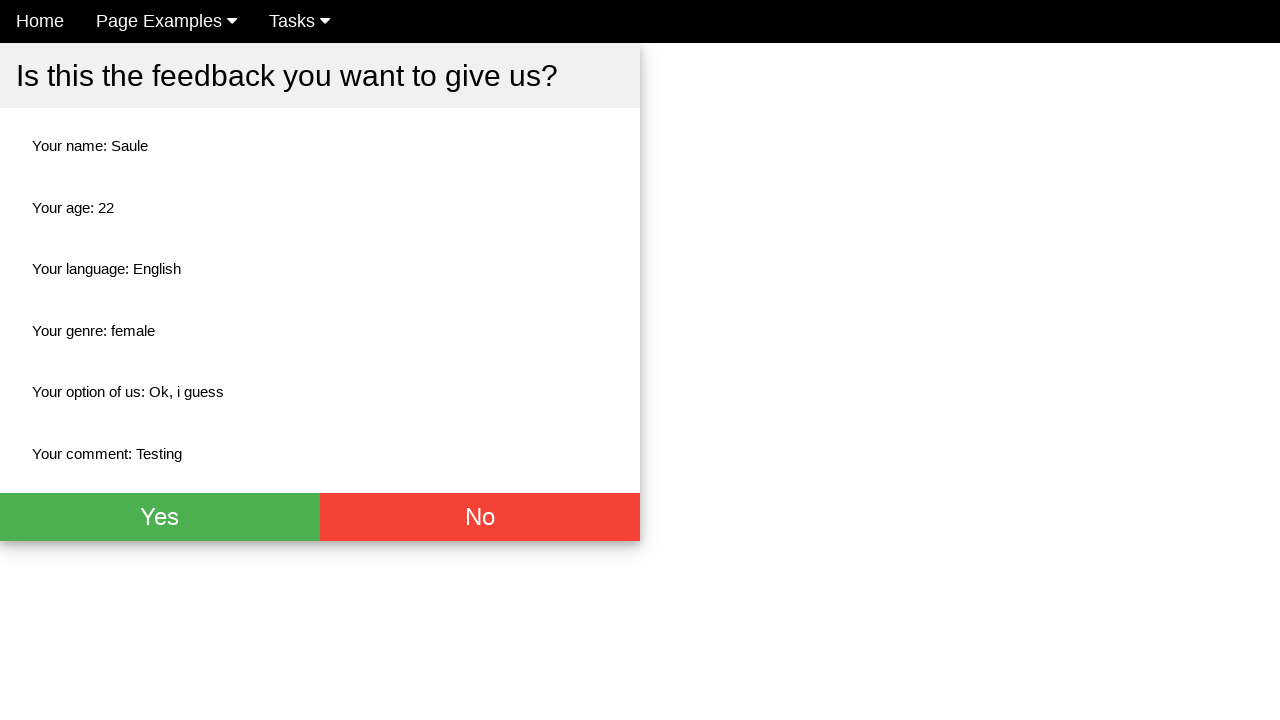

Verified age '22' appears on confirmation page
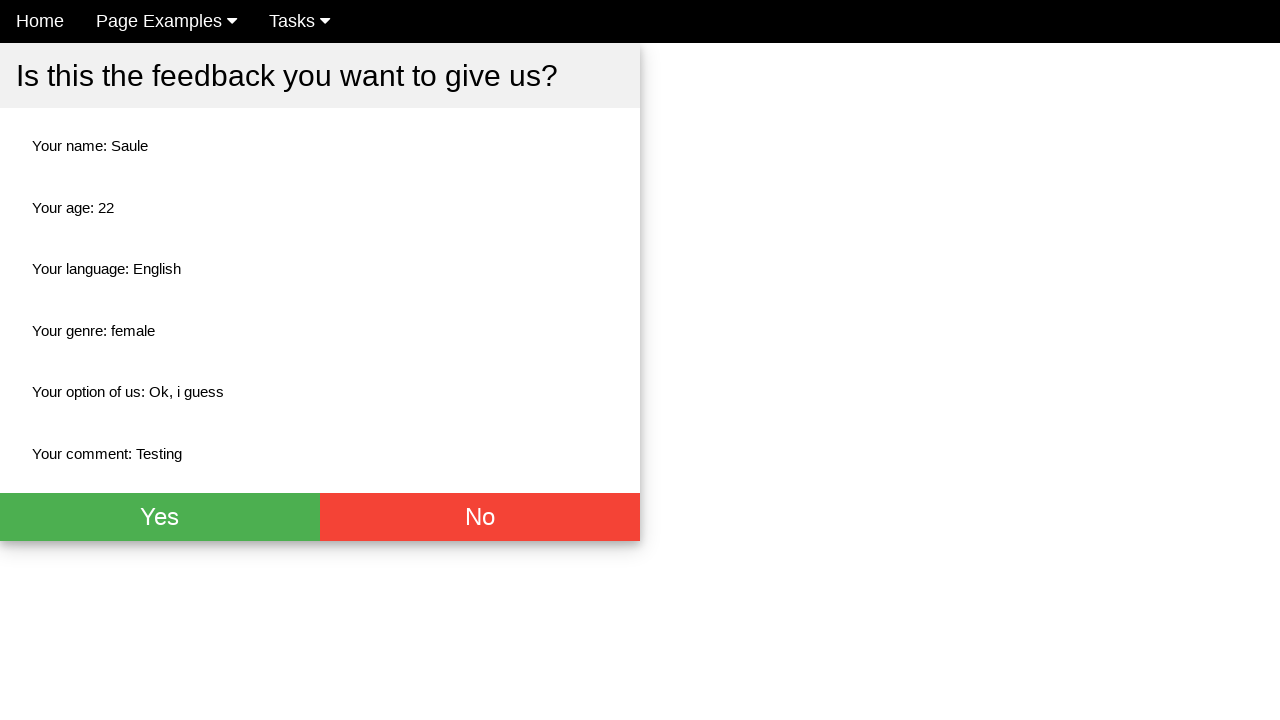

Verified language 'English' appears on confirmation page
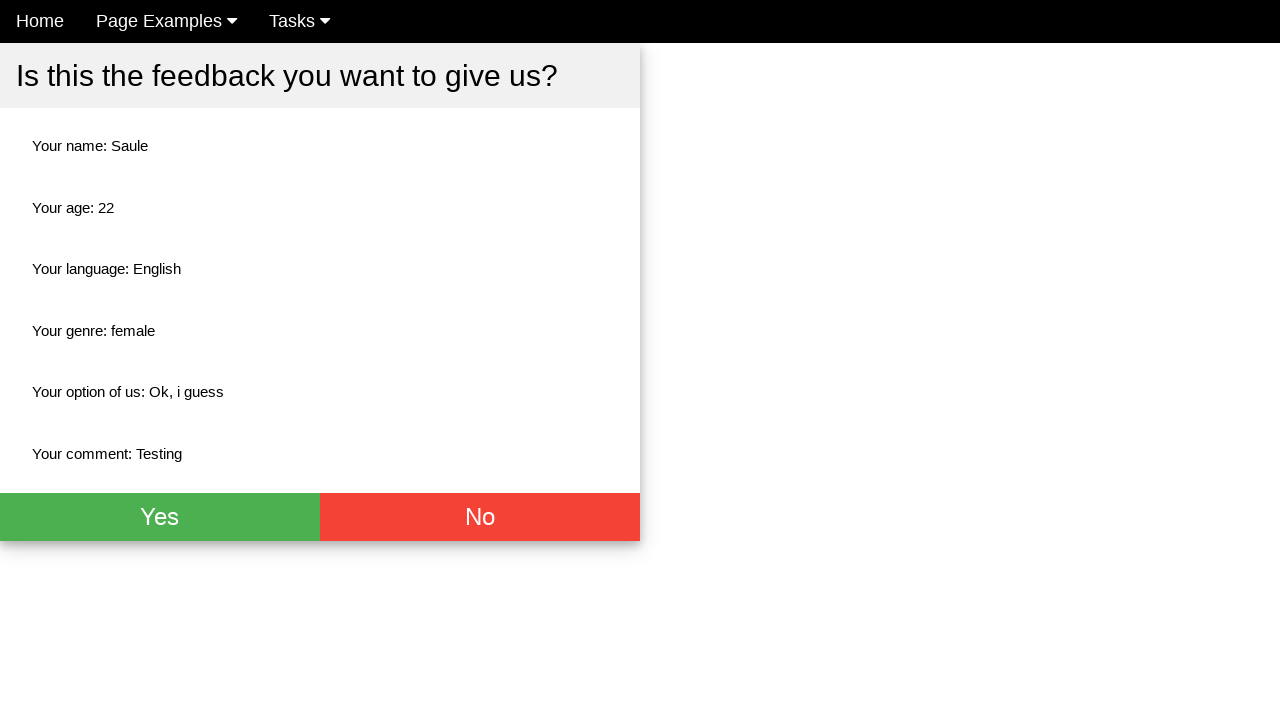

Verified gender 'female' appears on confirmation page
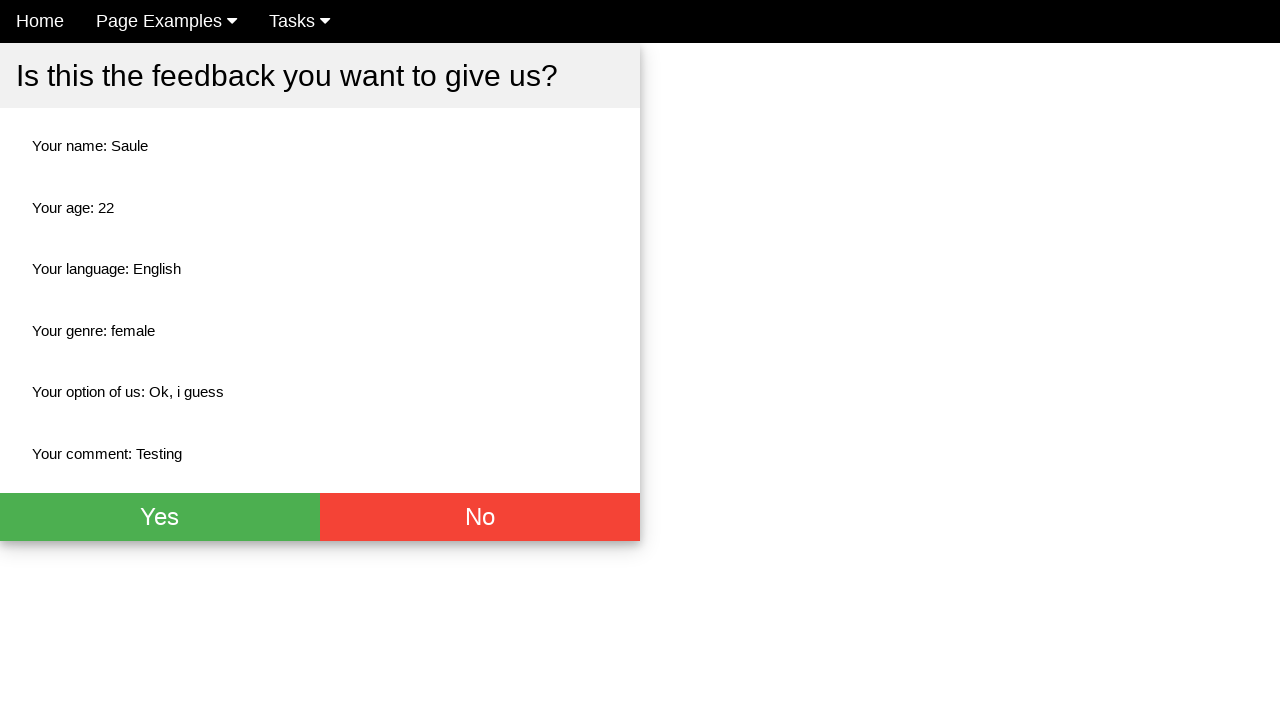

Verified dropdown option 'Ok, i guess' appears on confirmation page
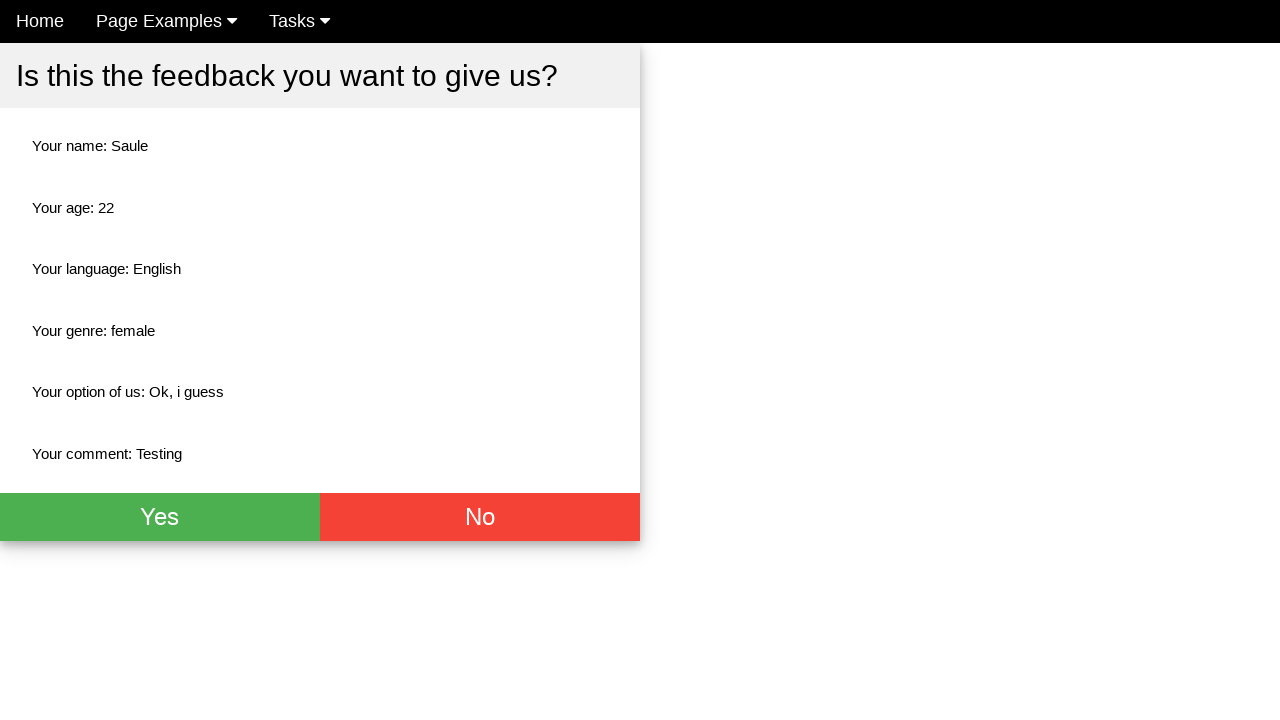

Verified comment 'Testing' appears on confirmation page
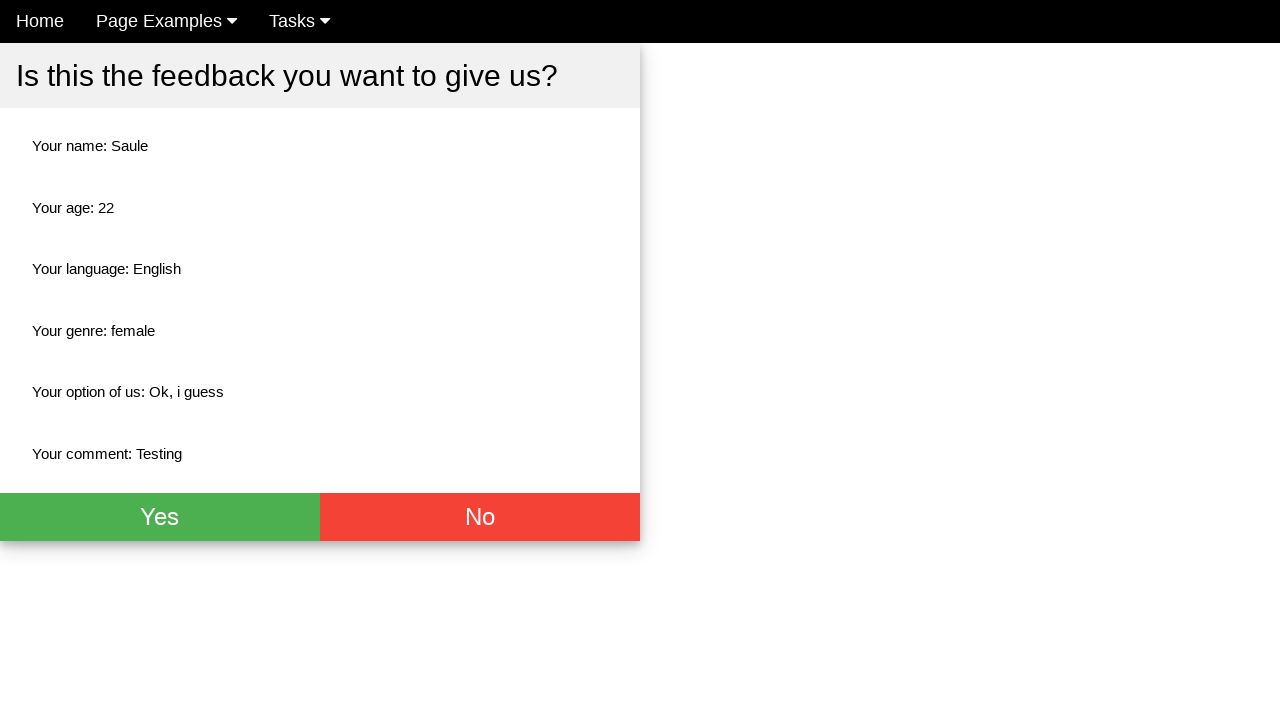

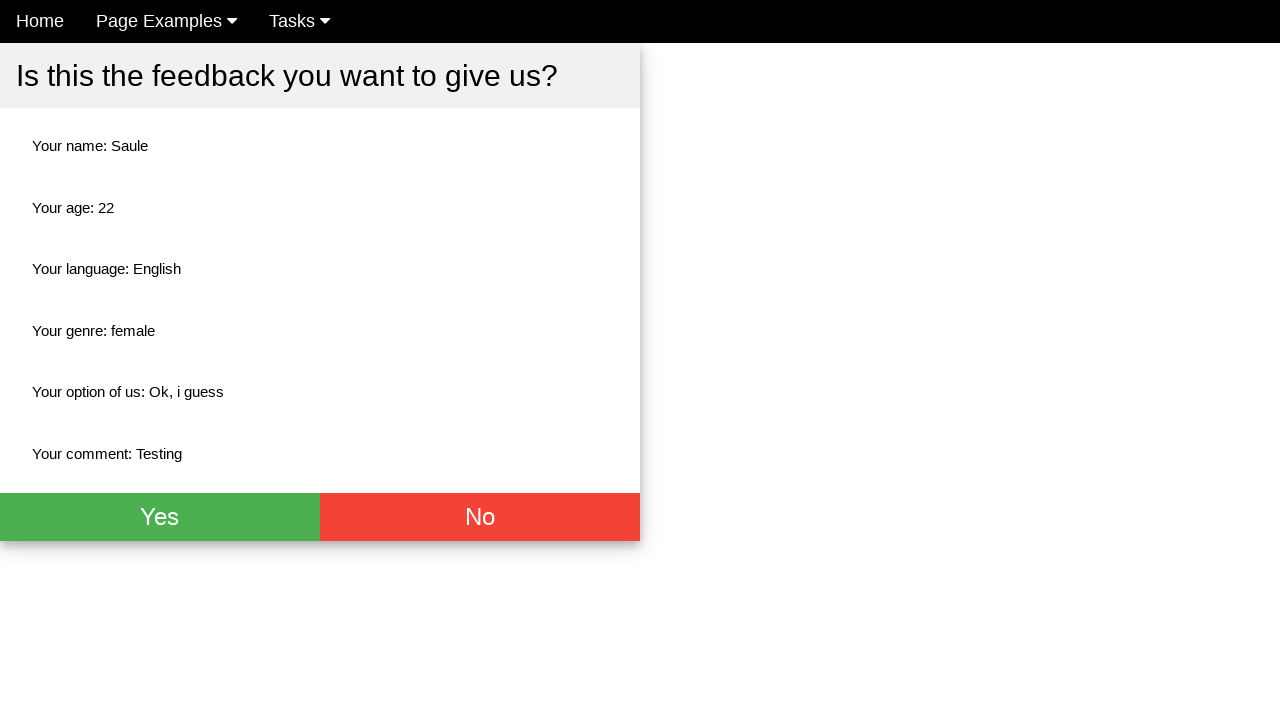